Selects 'Milk' option from a dropdown menu by visible text

Starting URL: https://dgotlieb.github.io/Controllers/

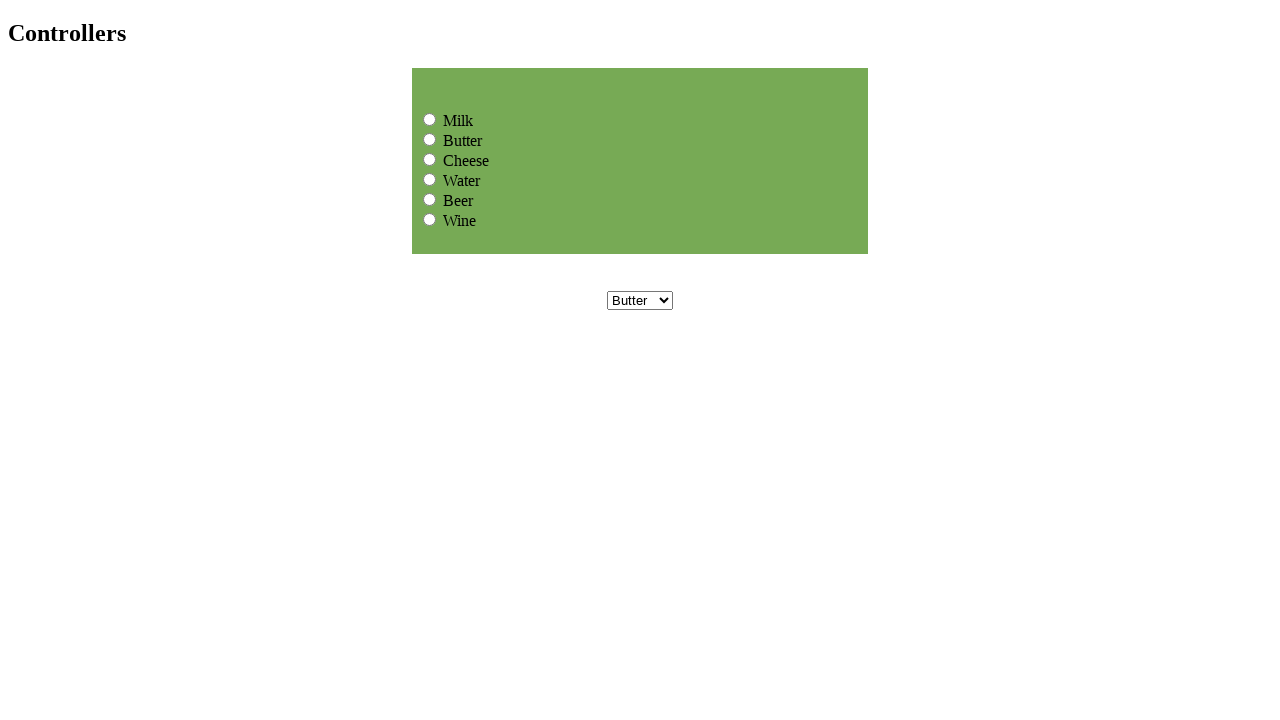

Navigated to https://dgotlieb.github.io/Controllers/
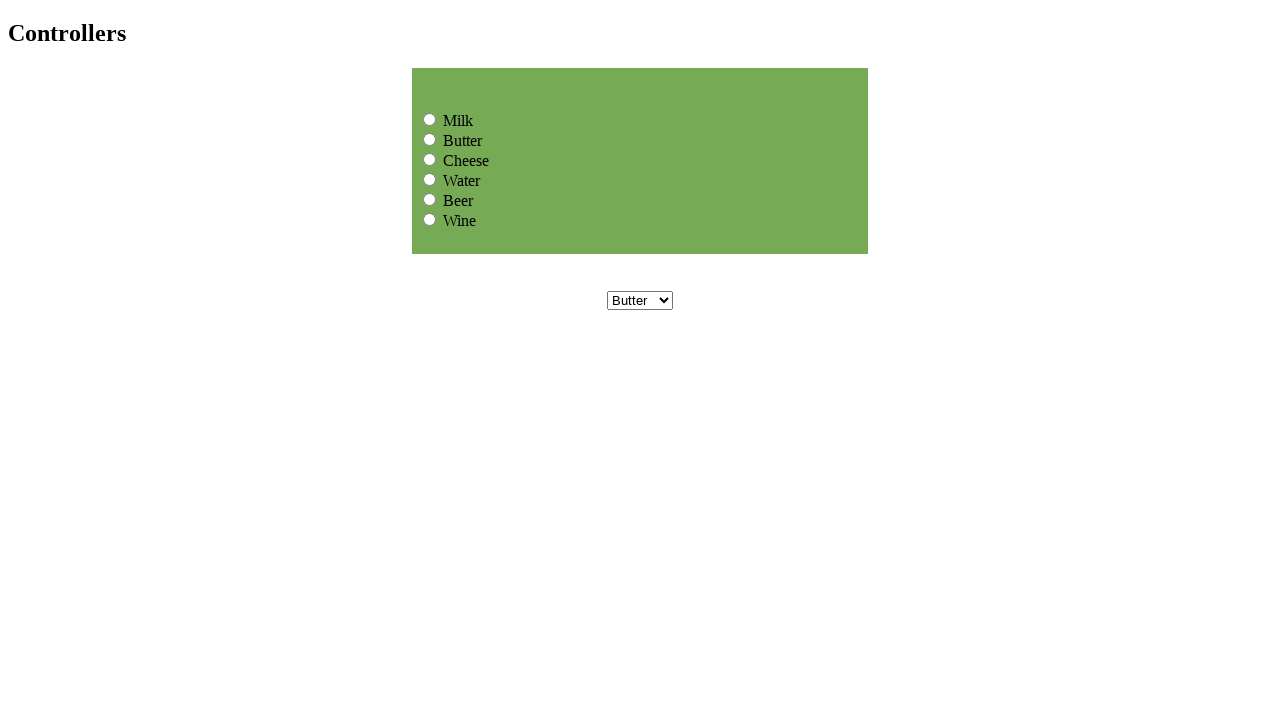

Selected 'Milk' option from dropdown menu by visible text on select[name='dropdownmenu']
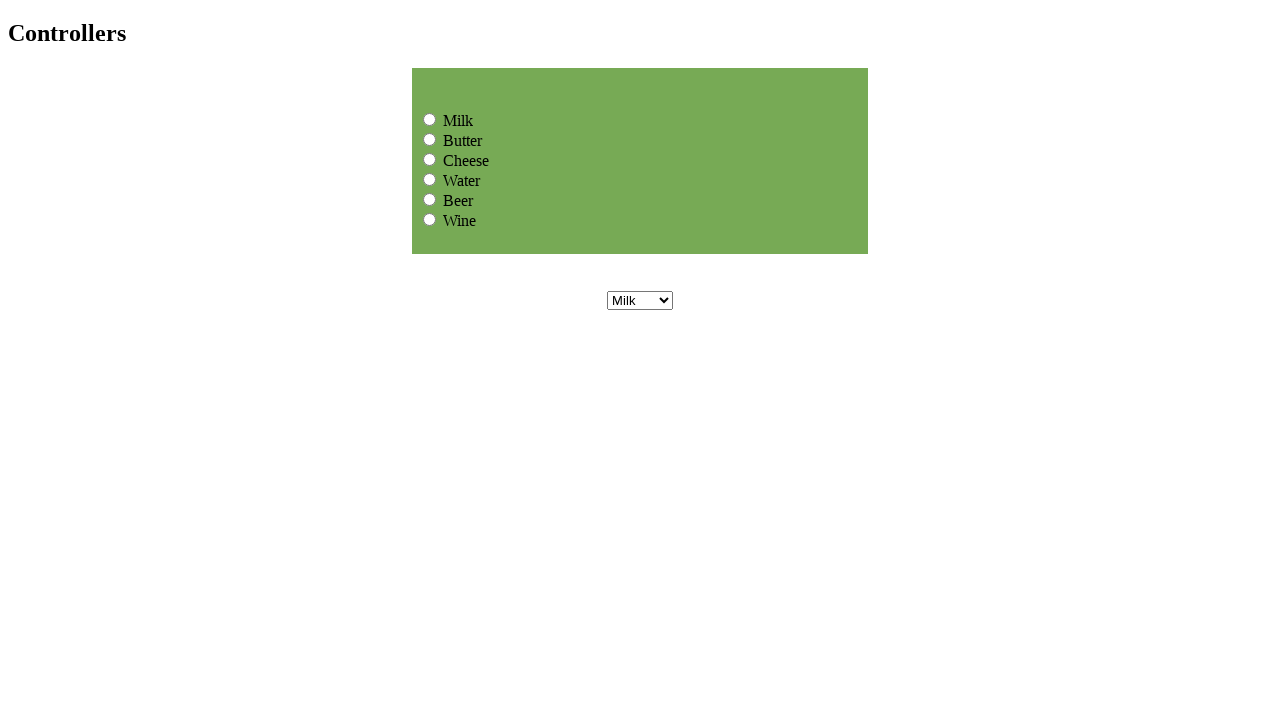

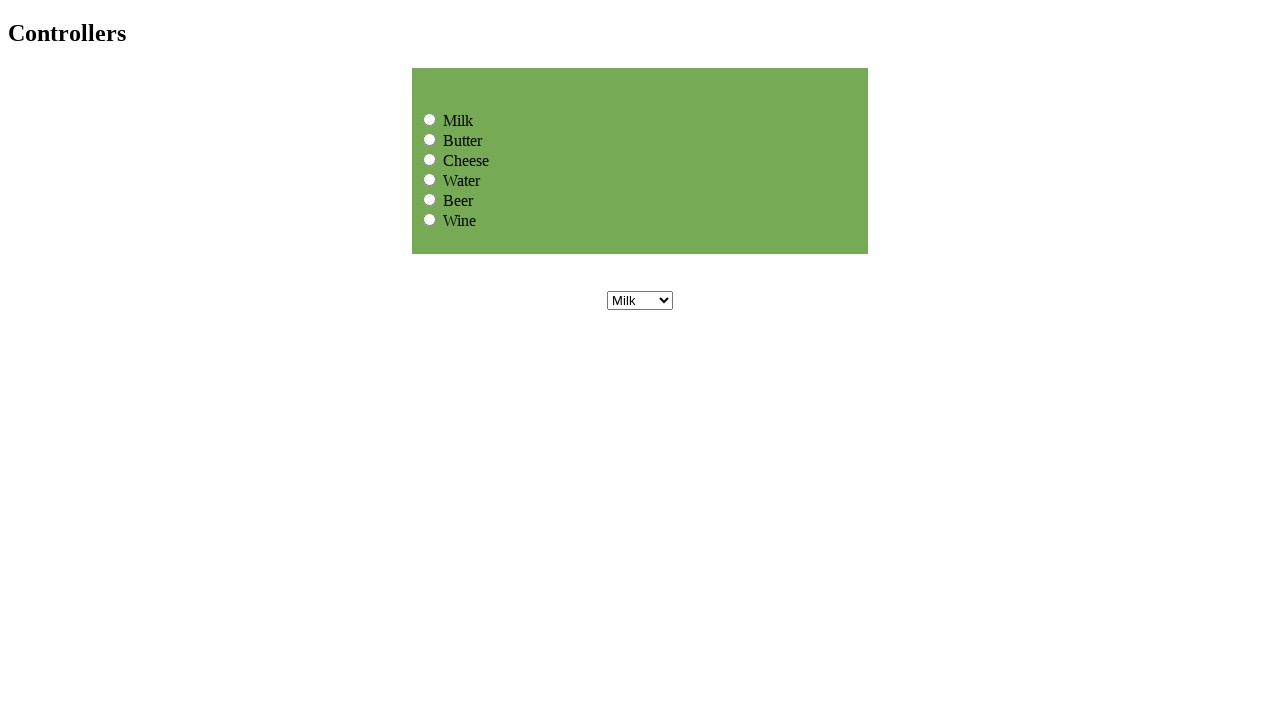